Tests a practice form by filling out personal information including name, email, gender, phone number, date of birth, subjects, file upload, address, and state/city selection, then verifies successful submission.

Starting URL: https://demoqa.com/automation-practice-form

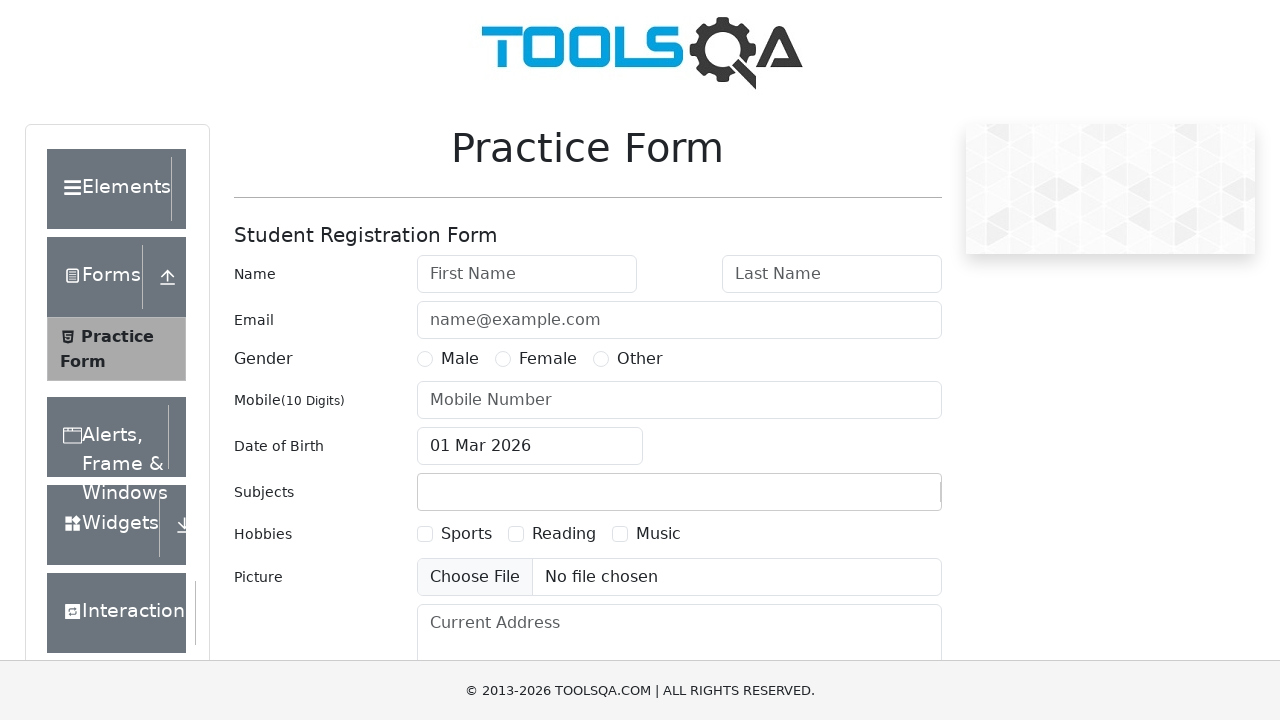

Filled first name field with 'Carlos' on #firstName
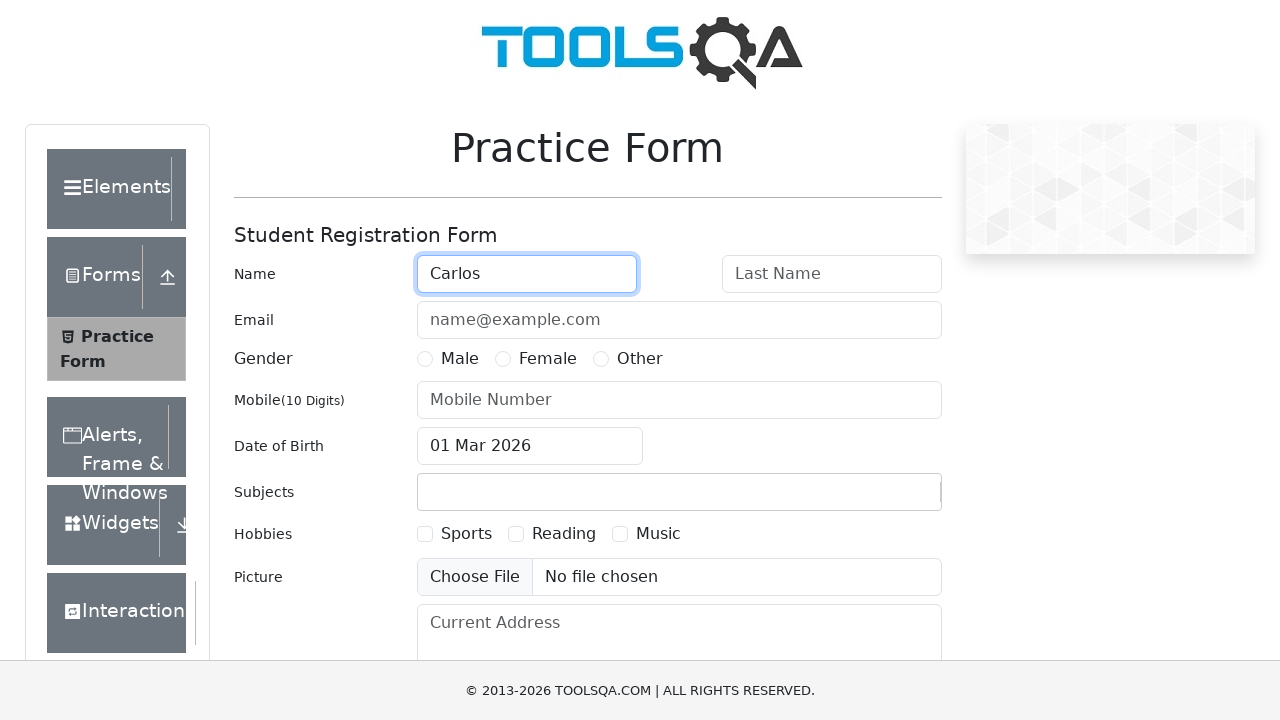

Filled last name field with 'Rodriguez' on #lastName
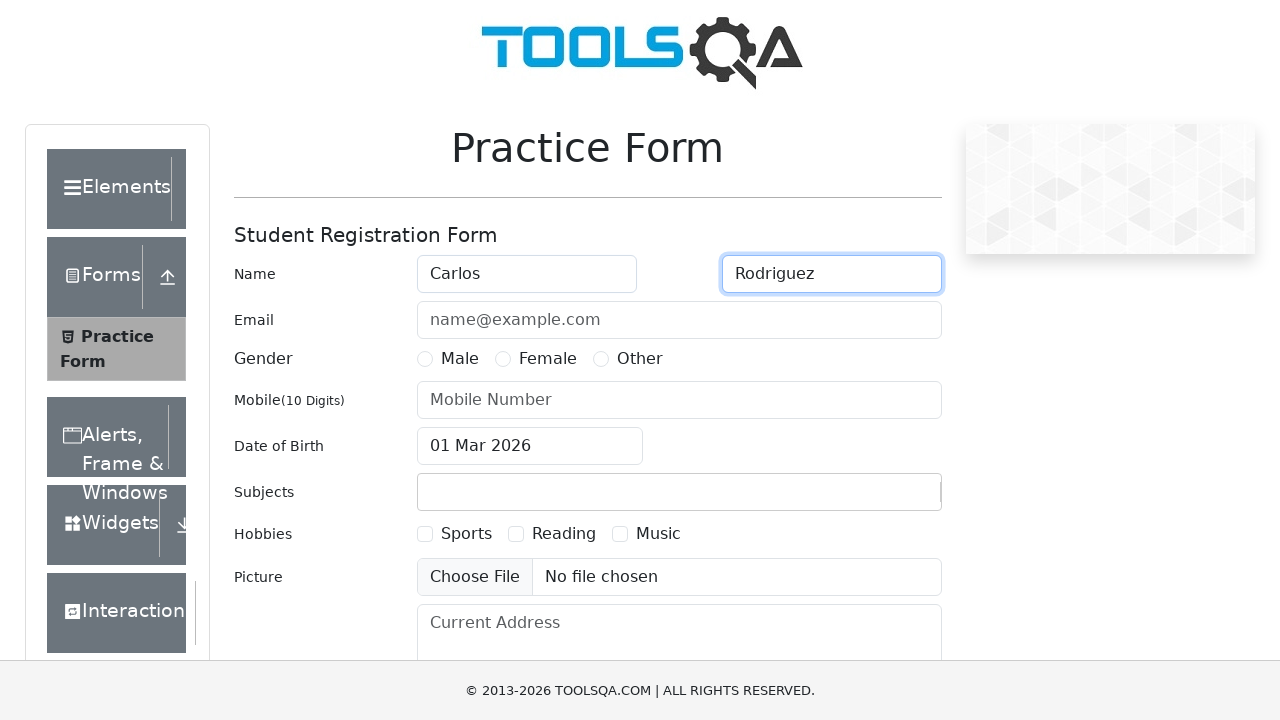

Filled email field with 'carlos.rodriguez@testmail.com' on #userEmail
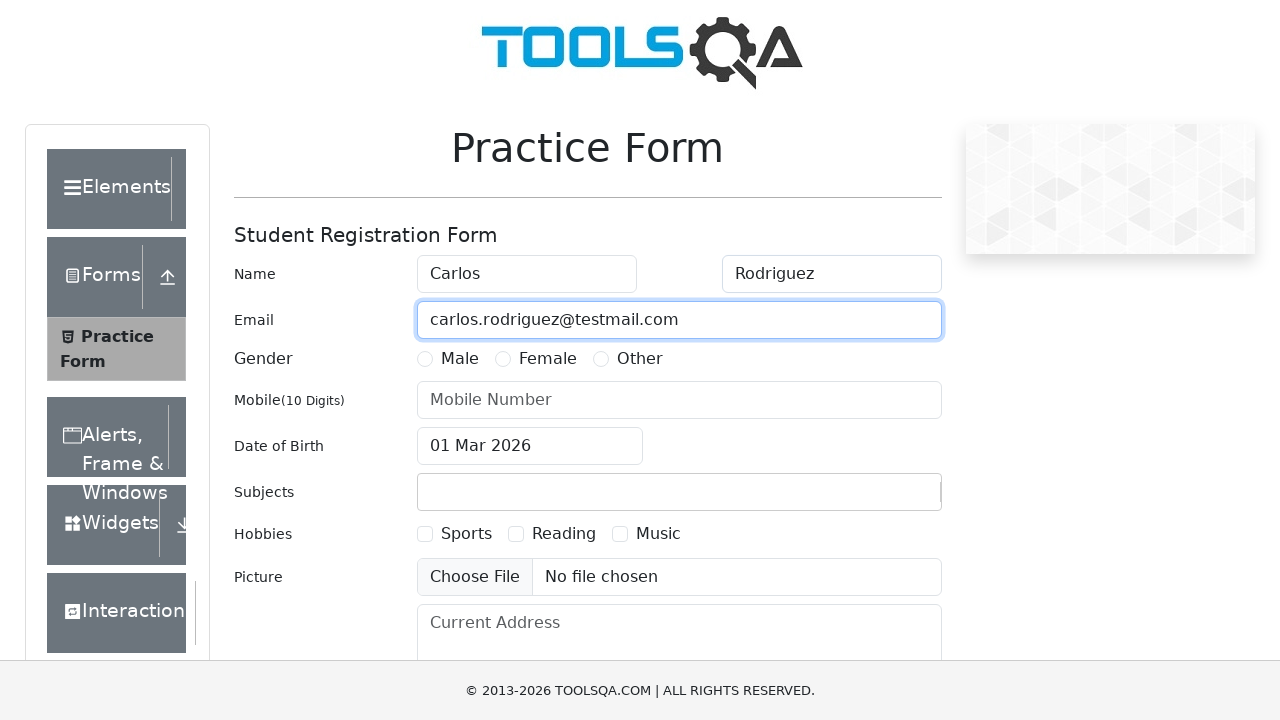

Selected Male gender option at (460, 359) on label[for='gender-radio-1']
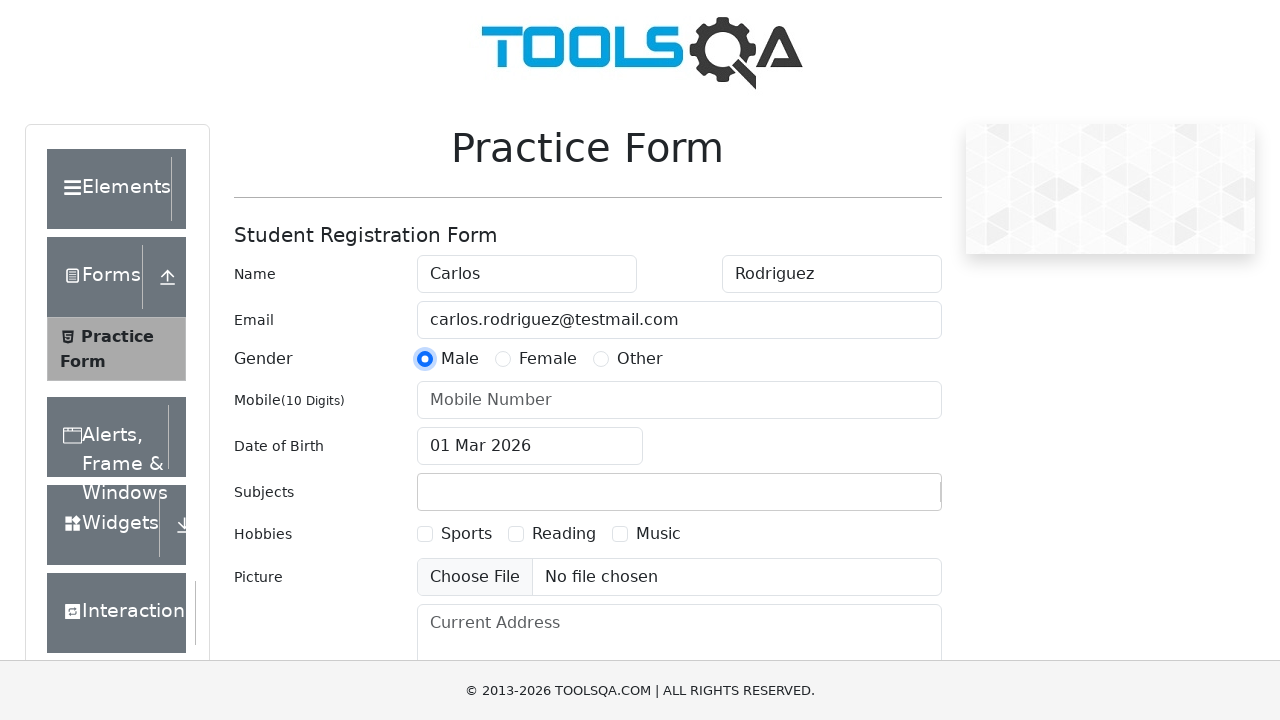

Filled phone number field with '9517532581' on #userNumber
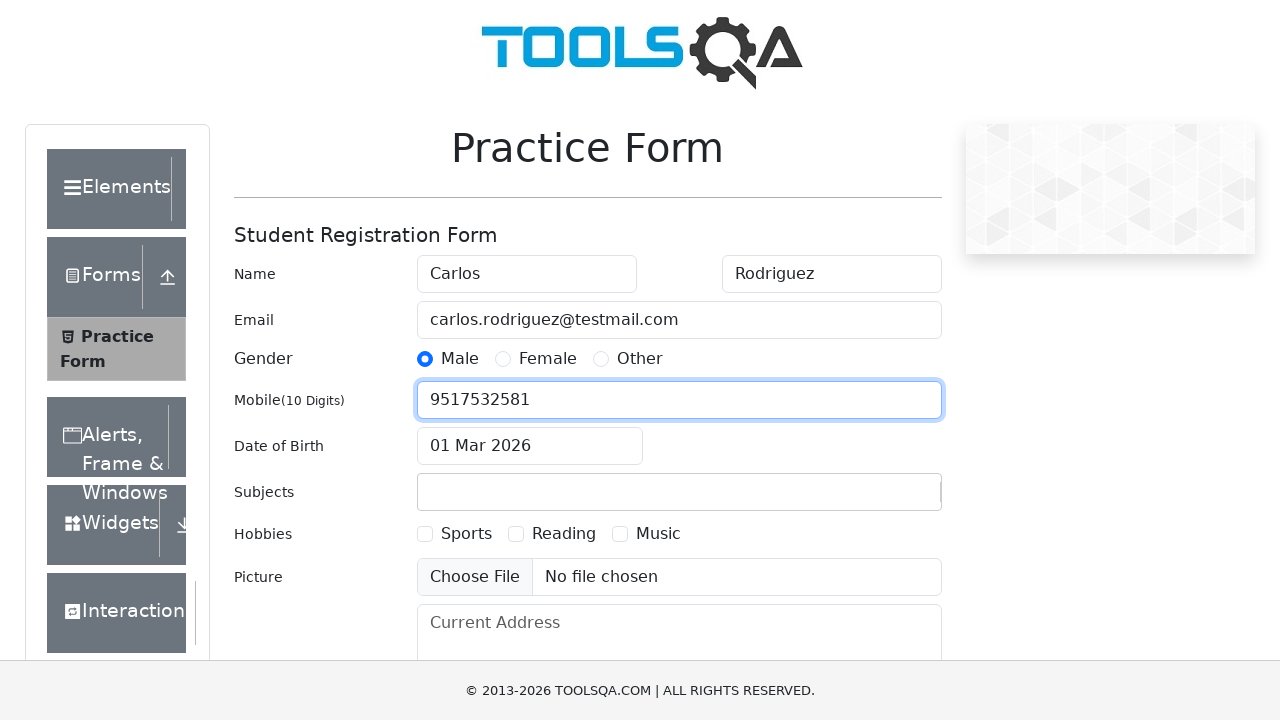

Selected Sports hobby checkbox at (466, 534) on label[for='hobbies-checkbox-1']
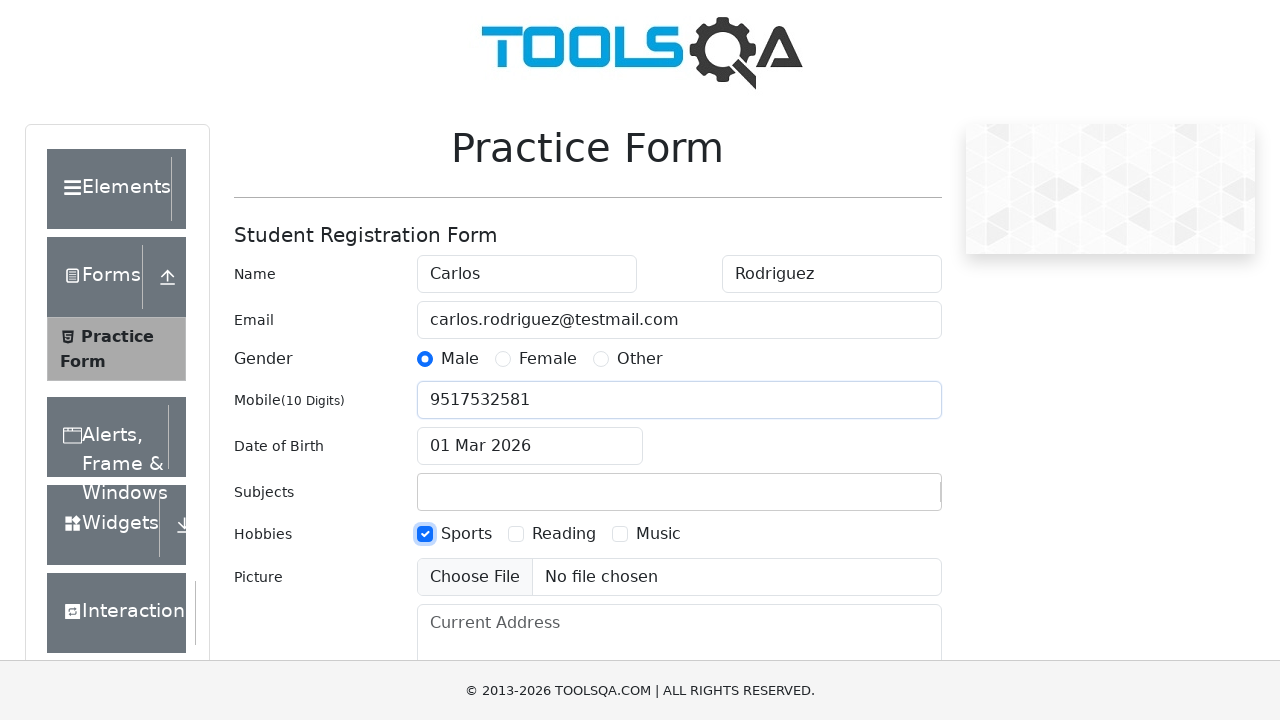

Selected Reading hobby checkbox at (564, 534) on label[for='hobbies-checkbox-2']
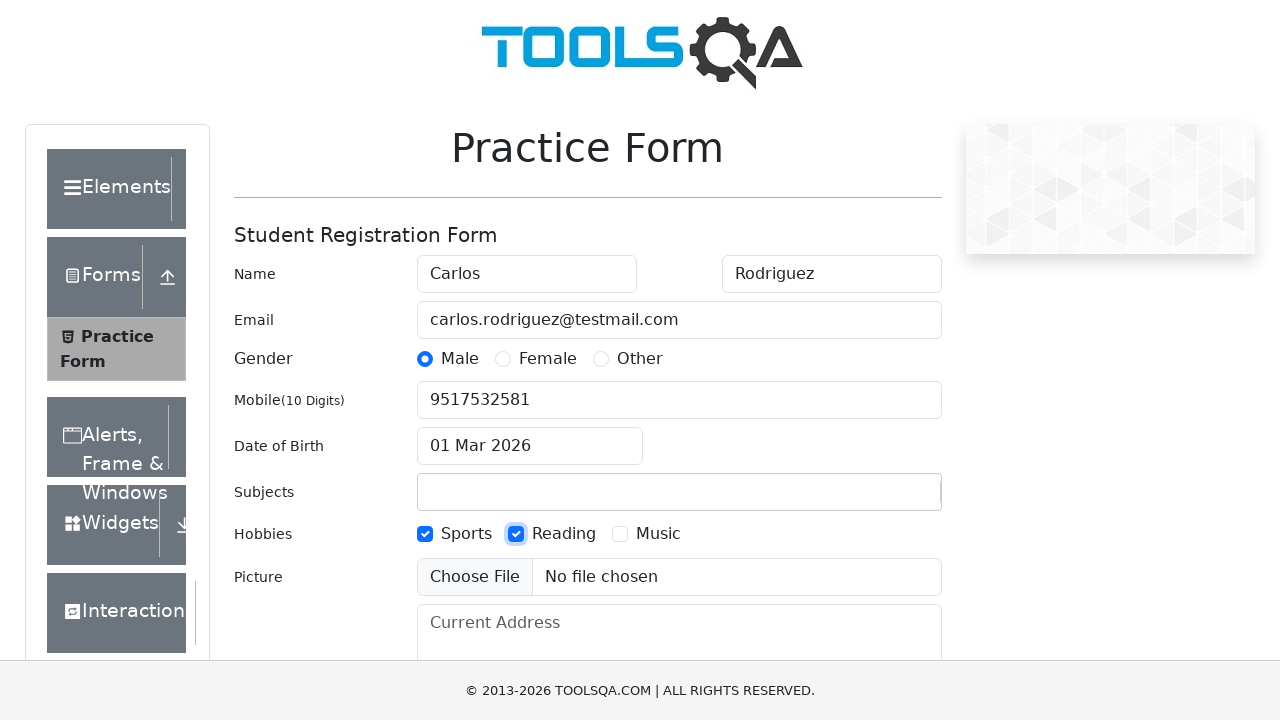

Clicked date of birth input field to open date picker at (530, 446) on #dateOfBirthInput
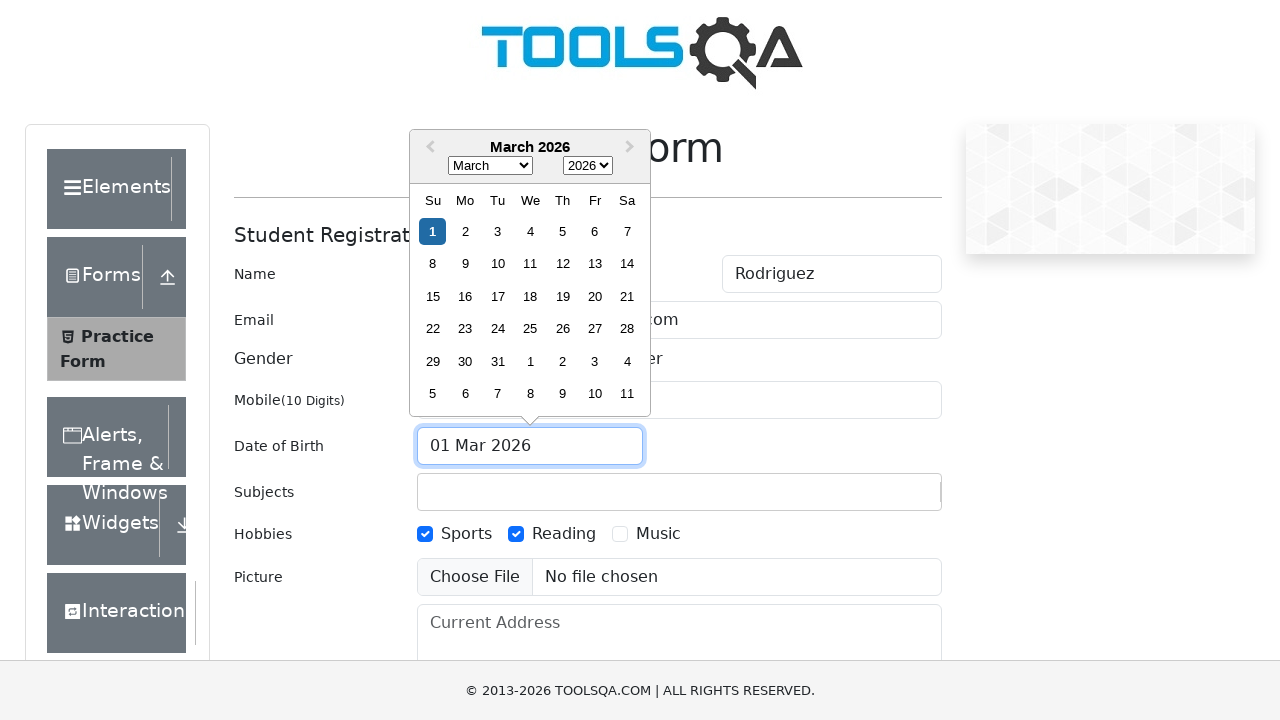

Selected year 1991 in date picker on .react-datepicker__year-select
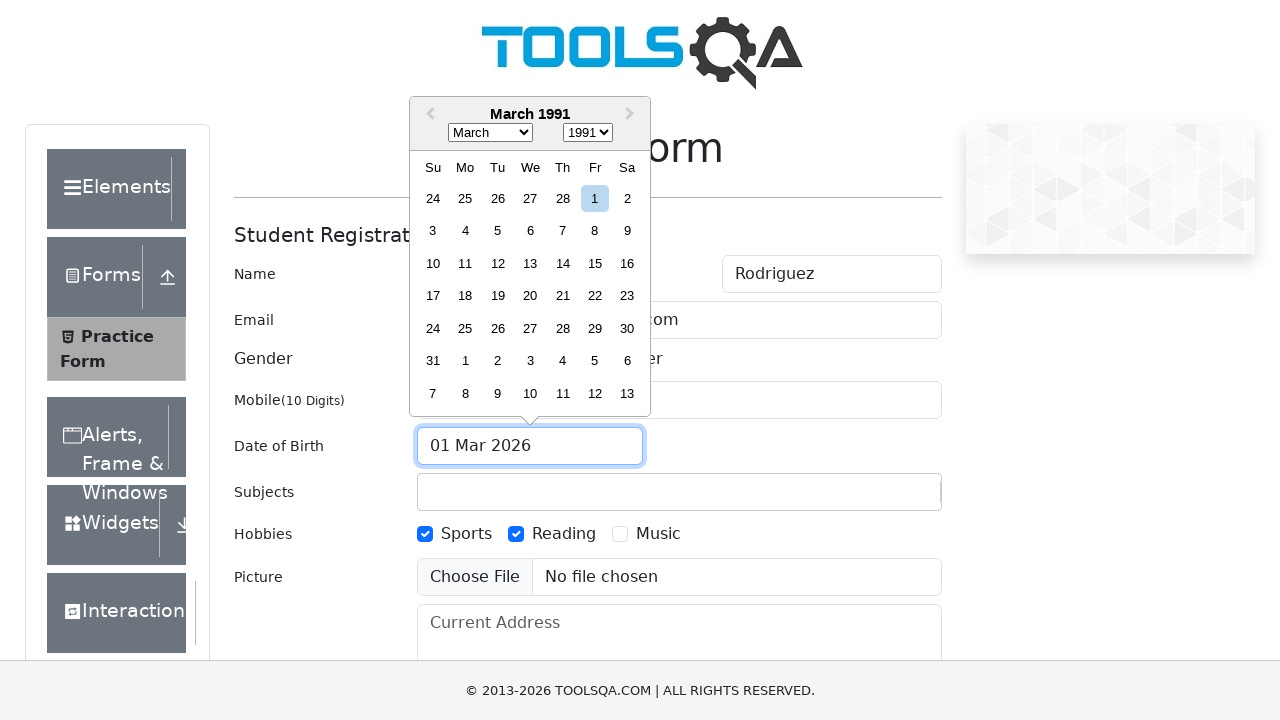

Selected October month in date picker on .react-datepicker__month-select
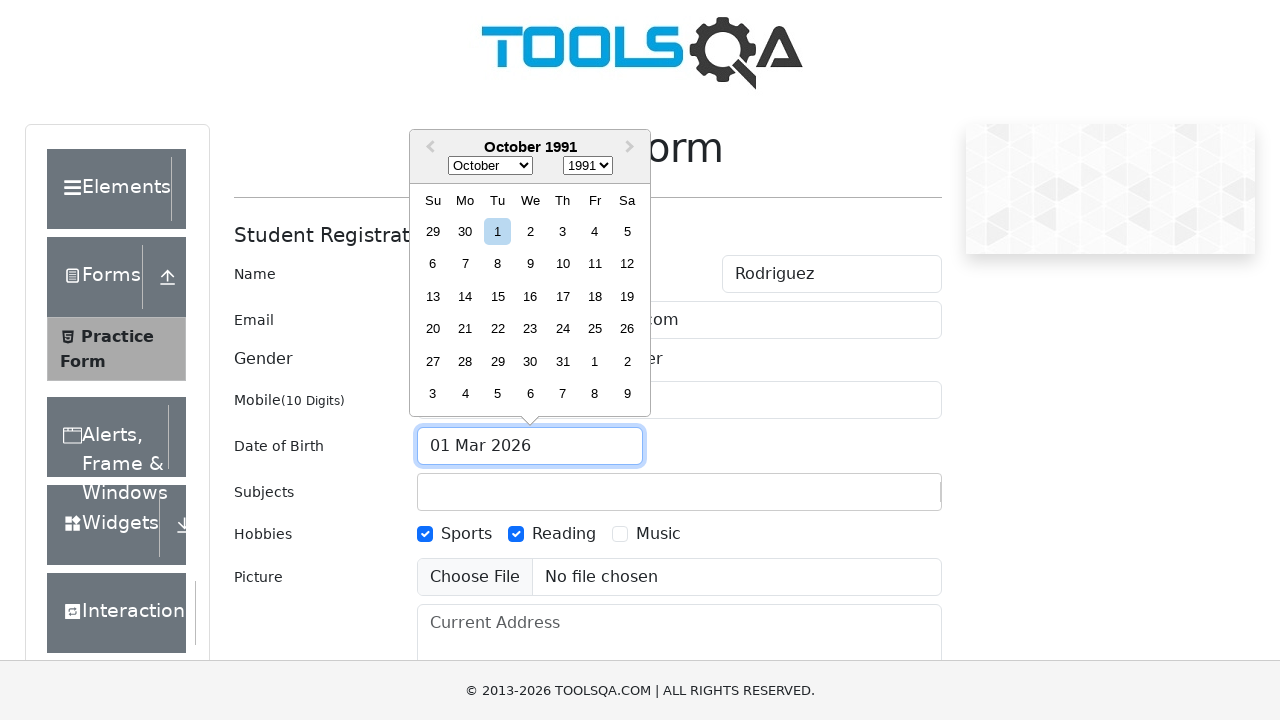

Selected day 18 in date picker at (595, 296) on .react-datepicker__day--018:not(.react-datepicker__day--outside-month)
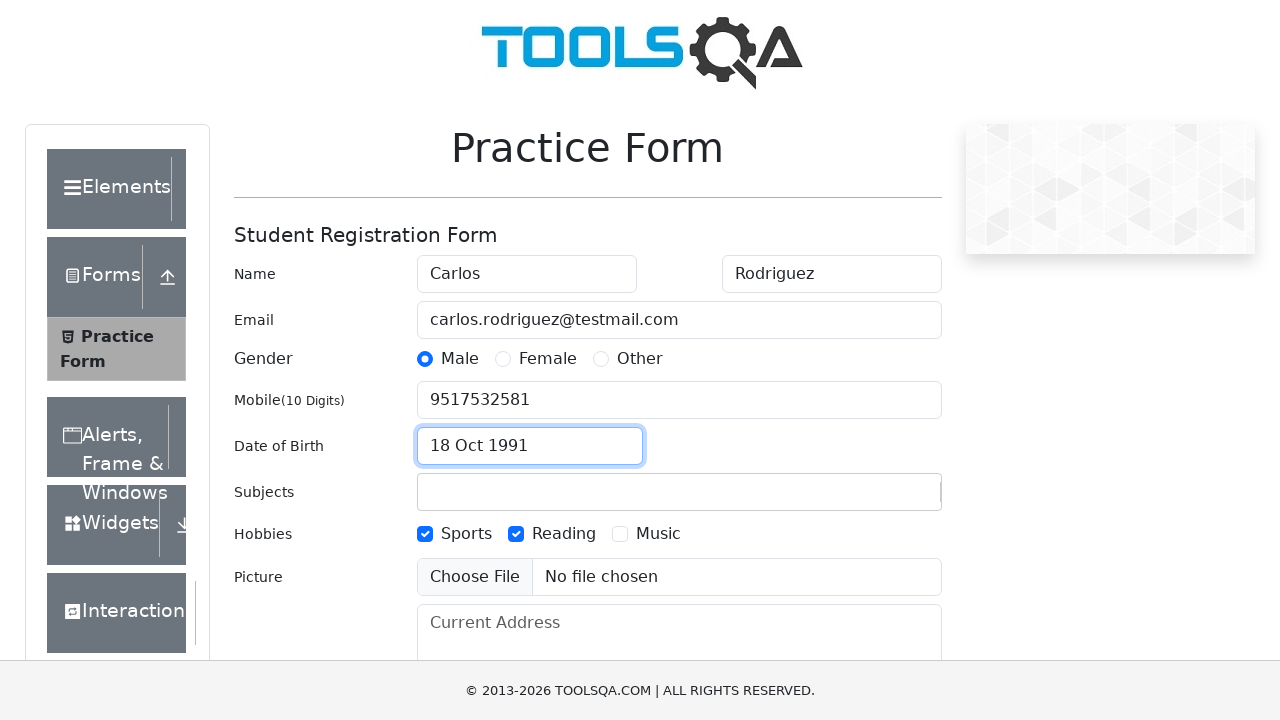

Typed 'a' in subjects auto-complete field on .subjects-auto-complete__value-container input
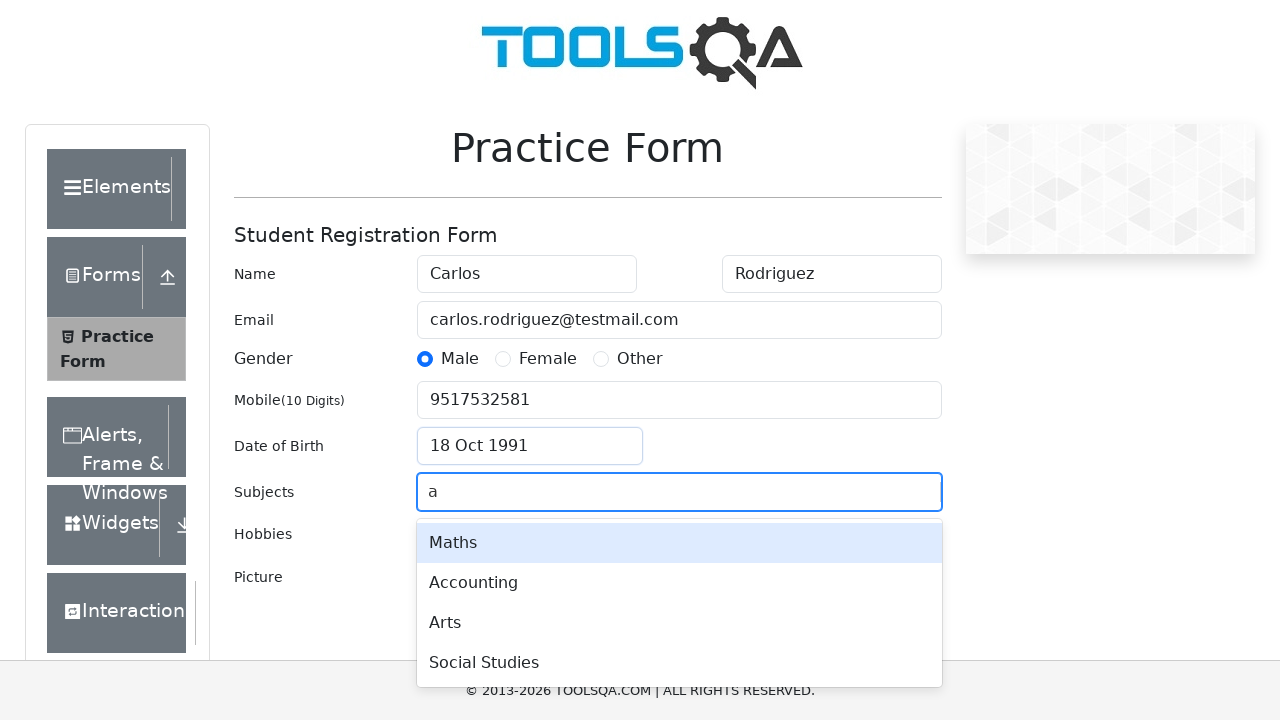

Subject suggestions menu appeared
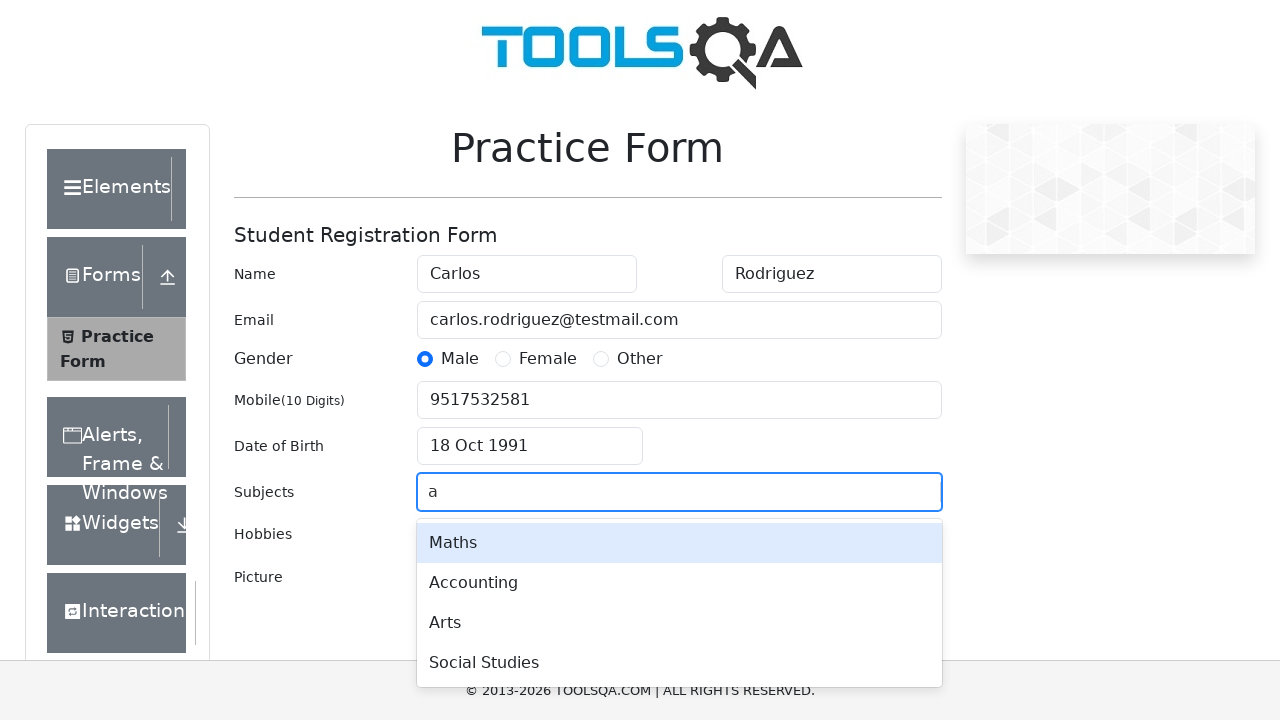

Selected a subject from the suggestions dropdown at (679, 583) on .subjects-auto-complete__menu-list div >> nth=1
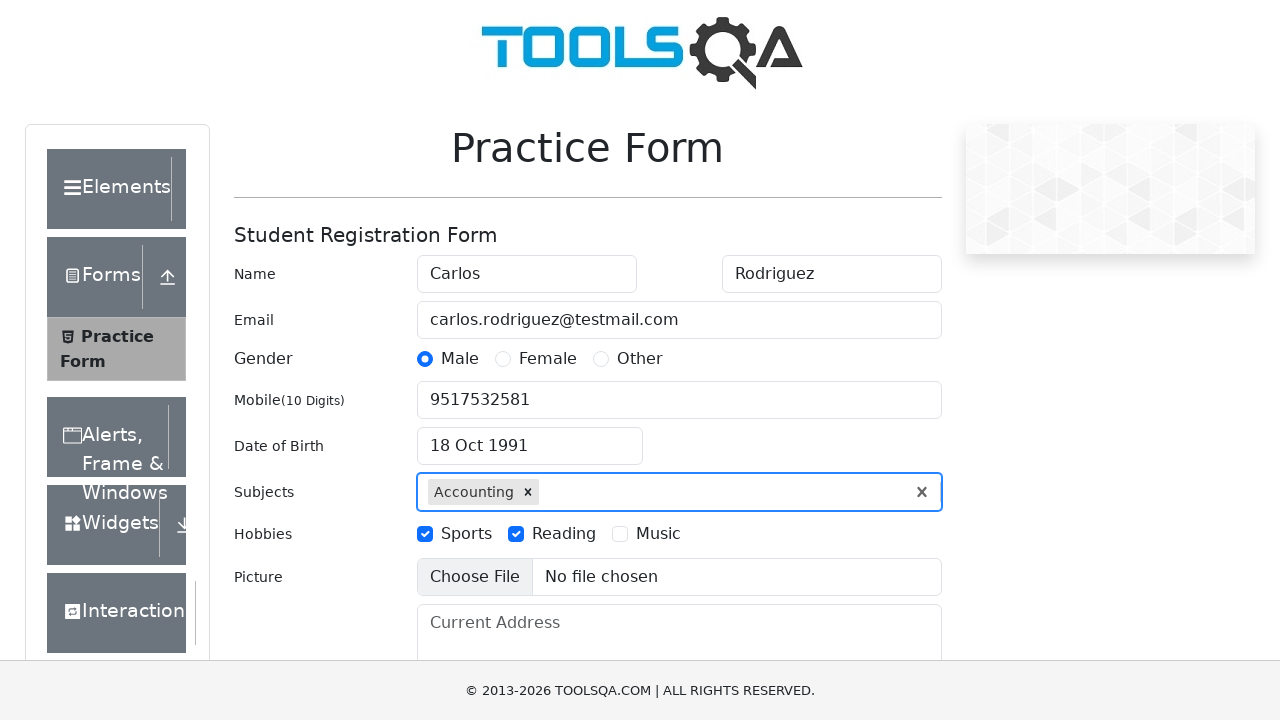

Uploaded picture file 'perro.png'
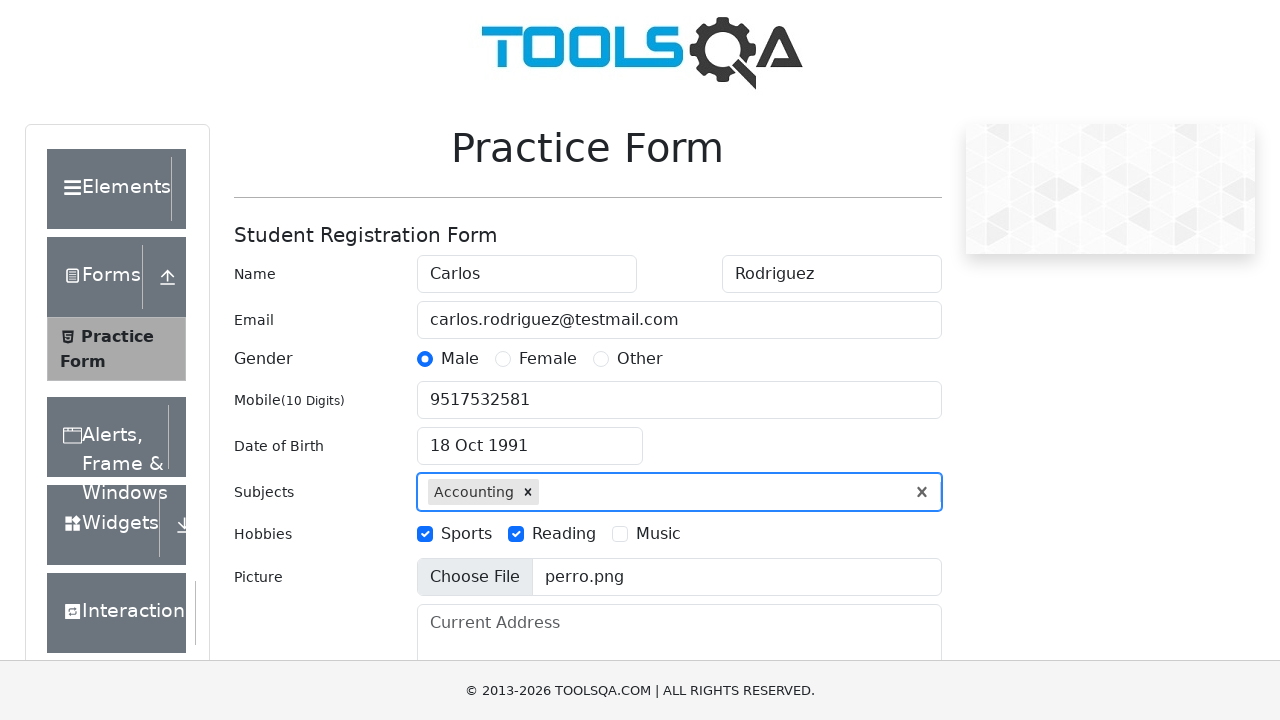

Filled current address field with 'Curso de Cypress' on #currentAddress
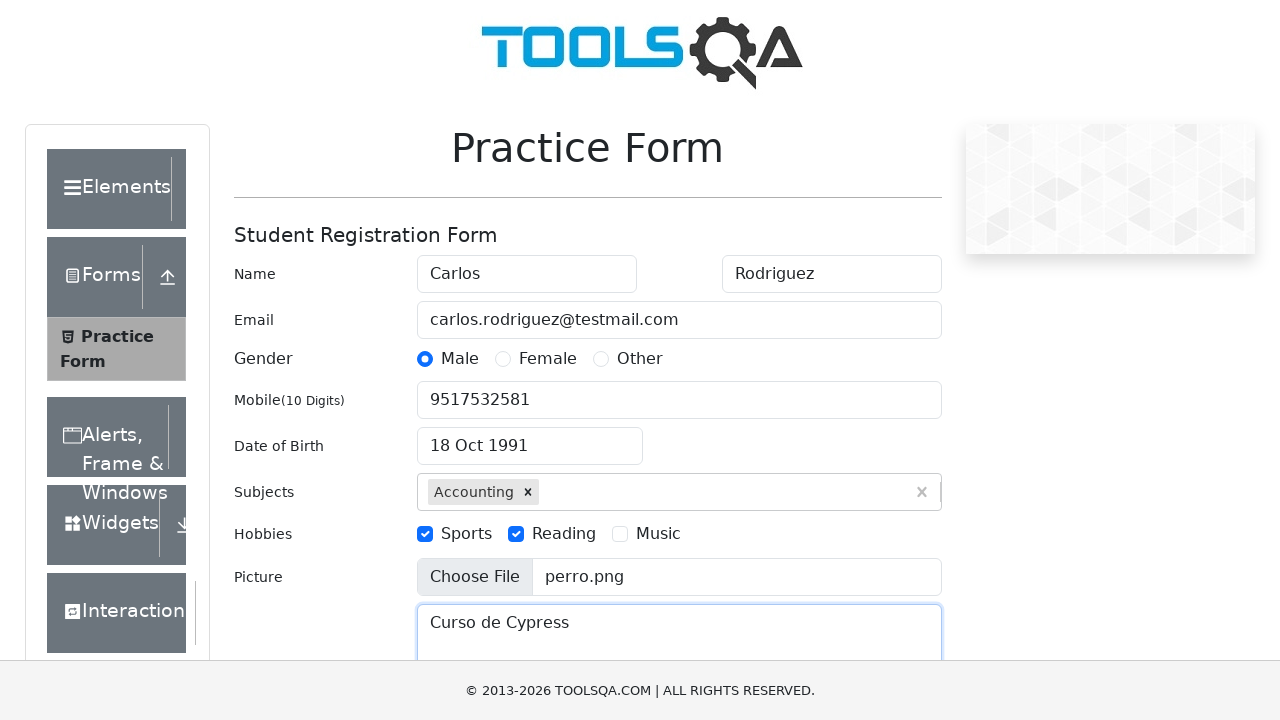

Clicked state dropdown to open options at (527, 437) on #state
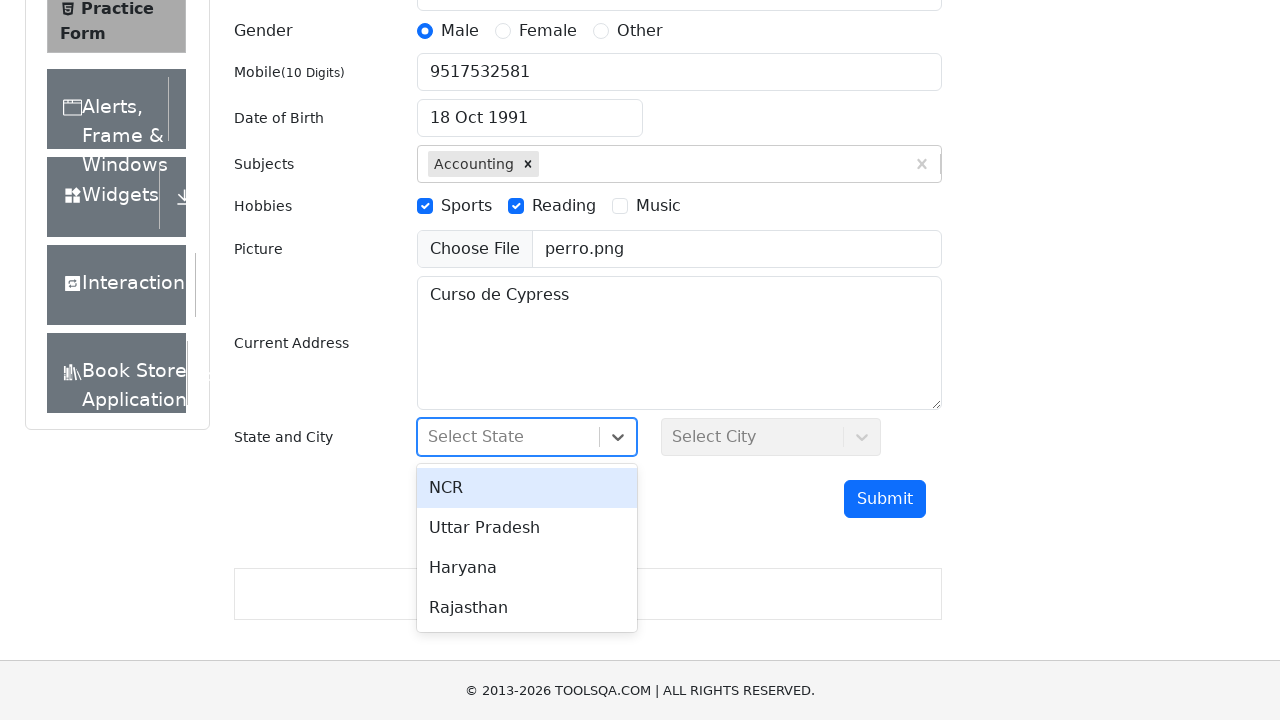

Selected NCR state from dropdown at (527, 488) on #react-select-3-option-0
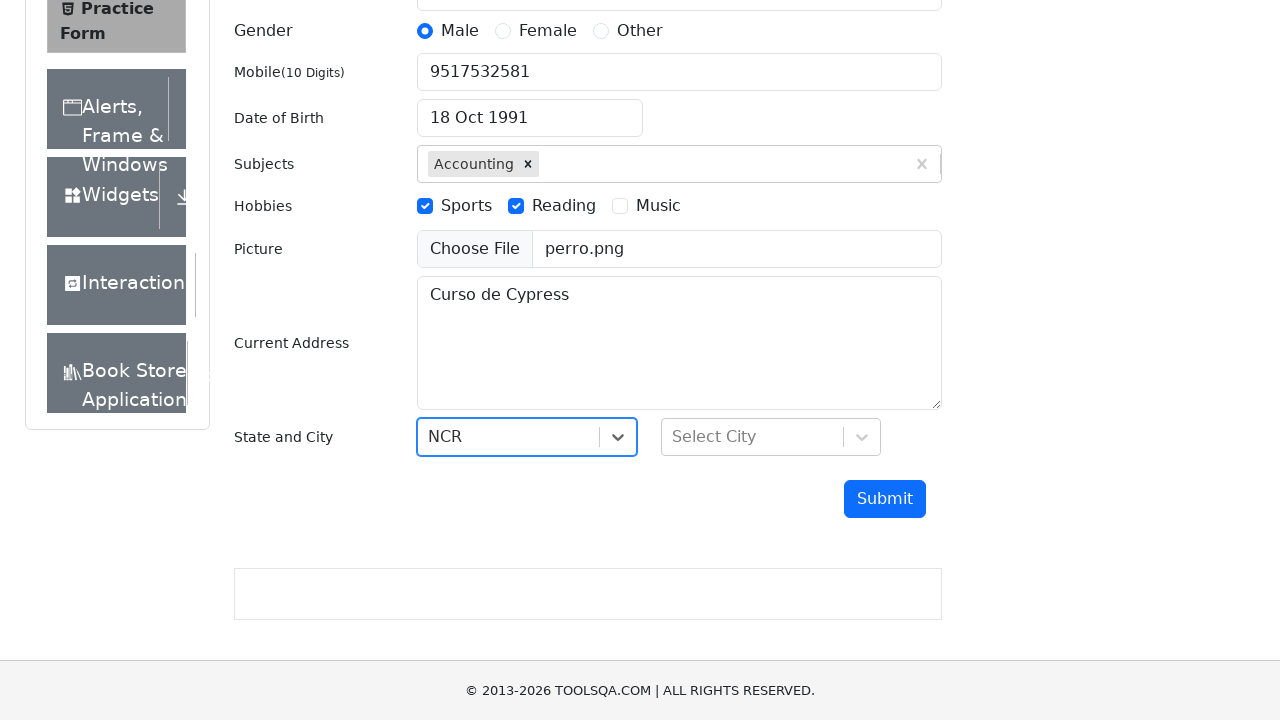

Clicked city dropdown to open options at (771, 437) on #city
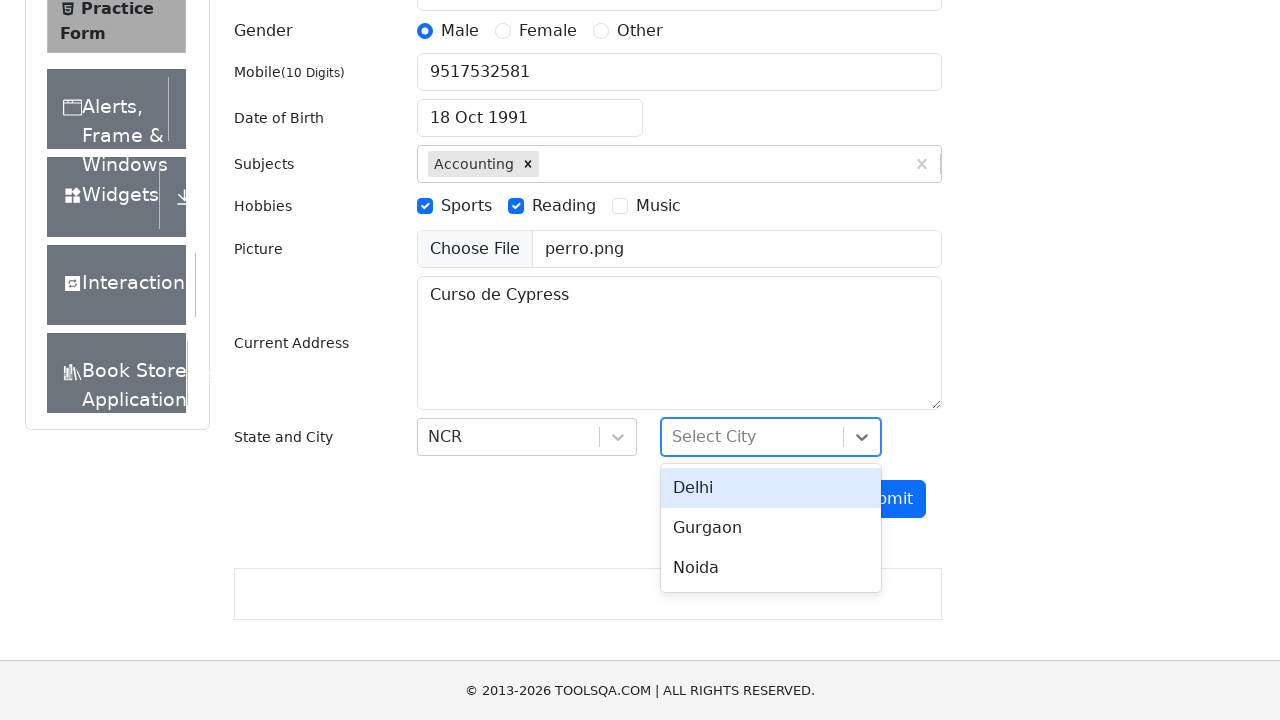

Selected Noida city from dropdown at (771, 528) on #react-select-4-option-1
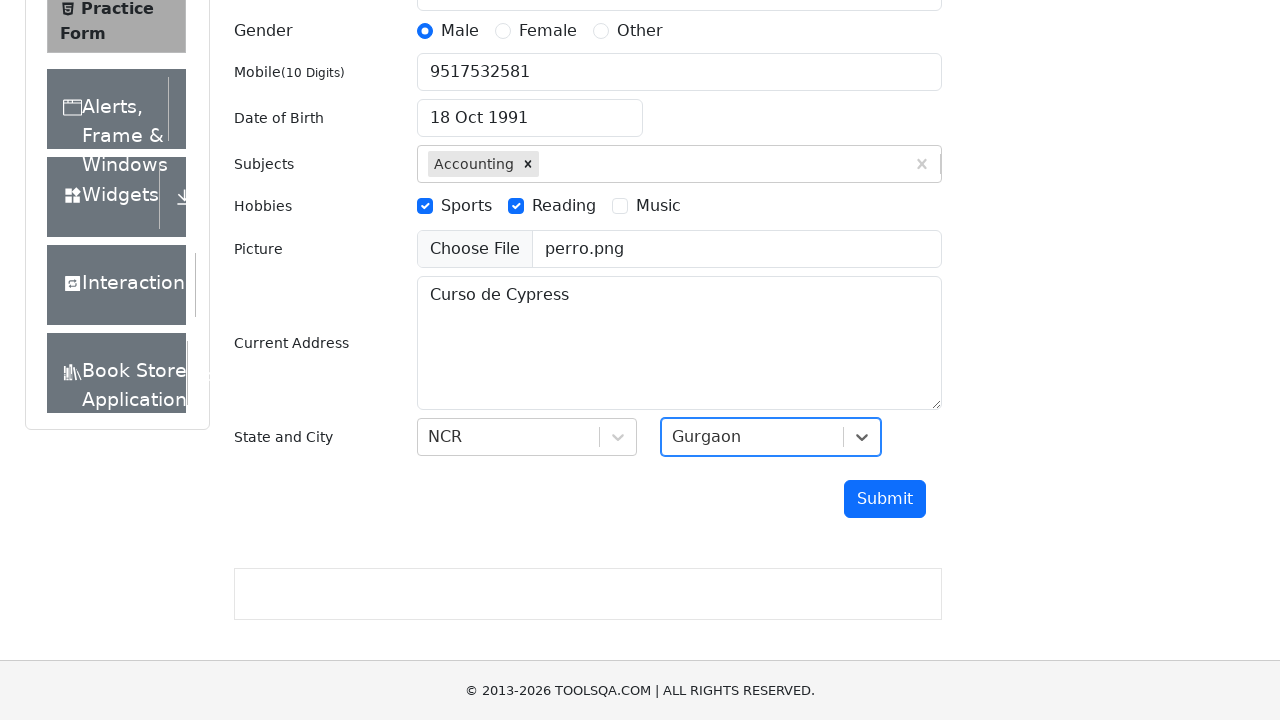

Clicked submit button to submit the practice form at (885, 499) on #submit
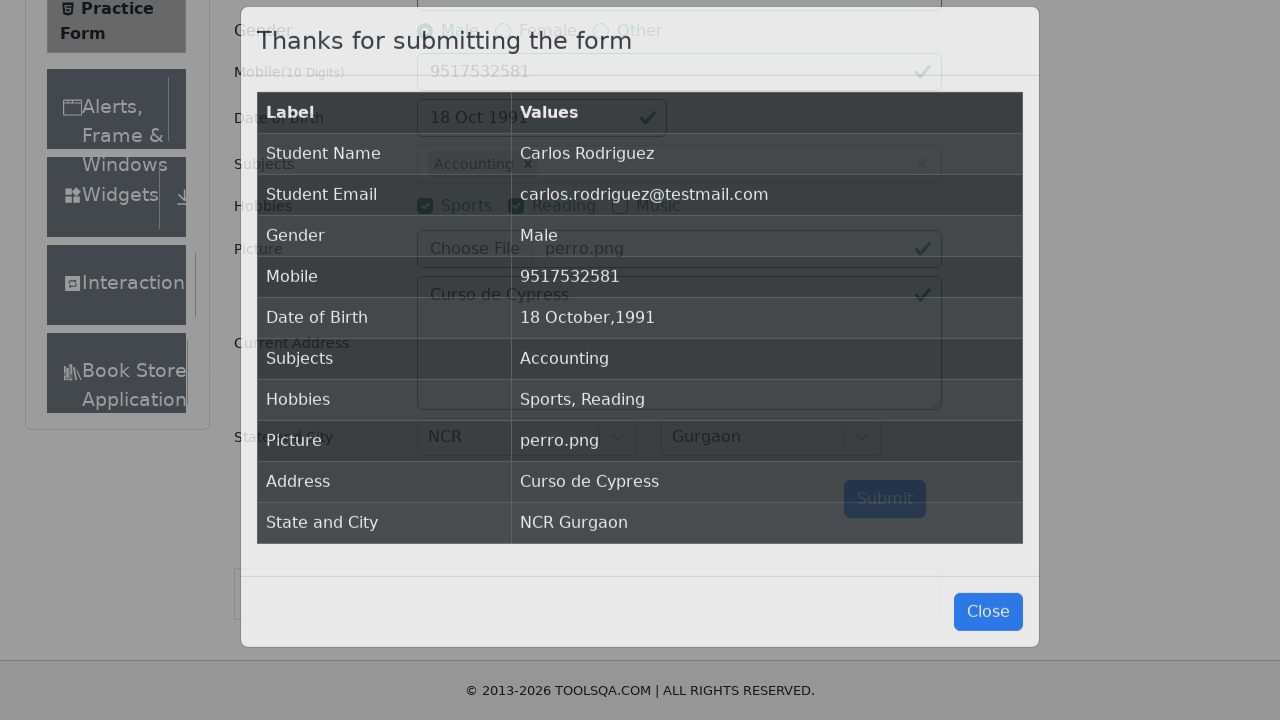

Success modal appeared confirming form submission
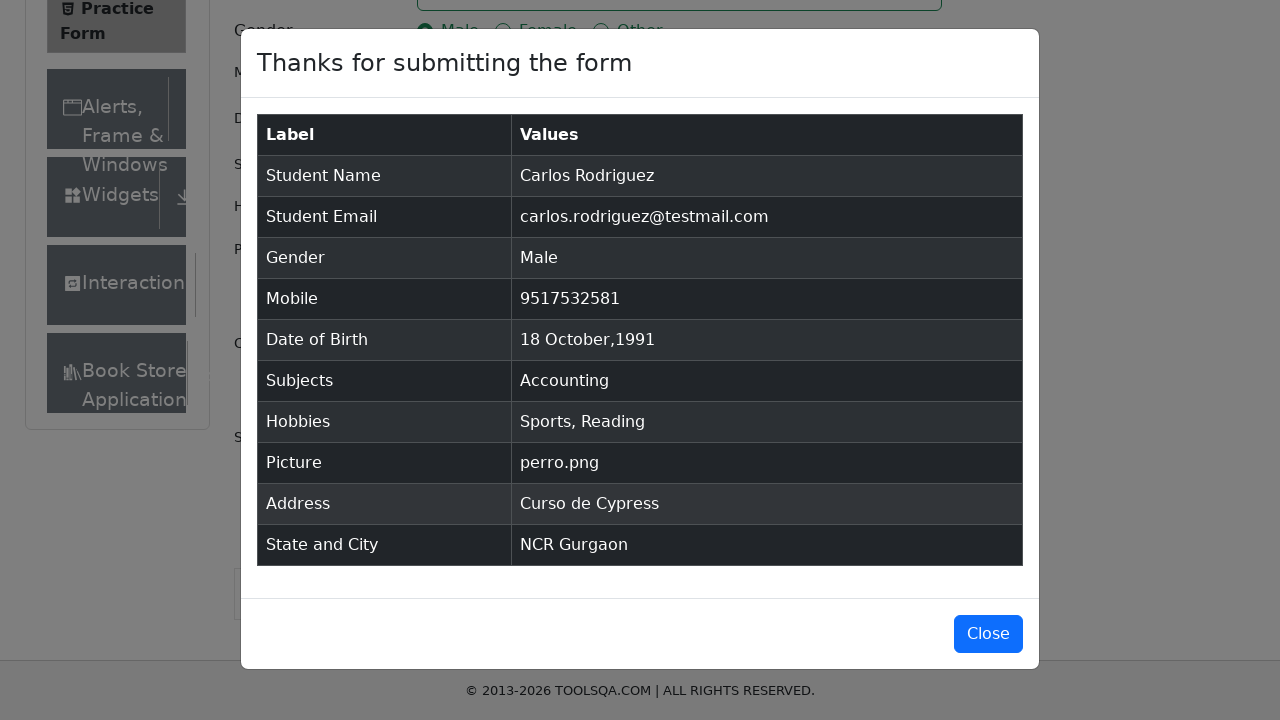

Closed success confirmation modal at (988, 634) on #closeLargeModal
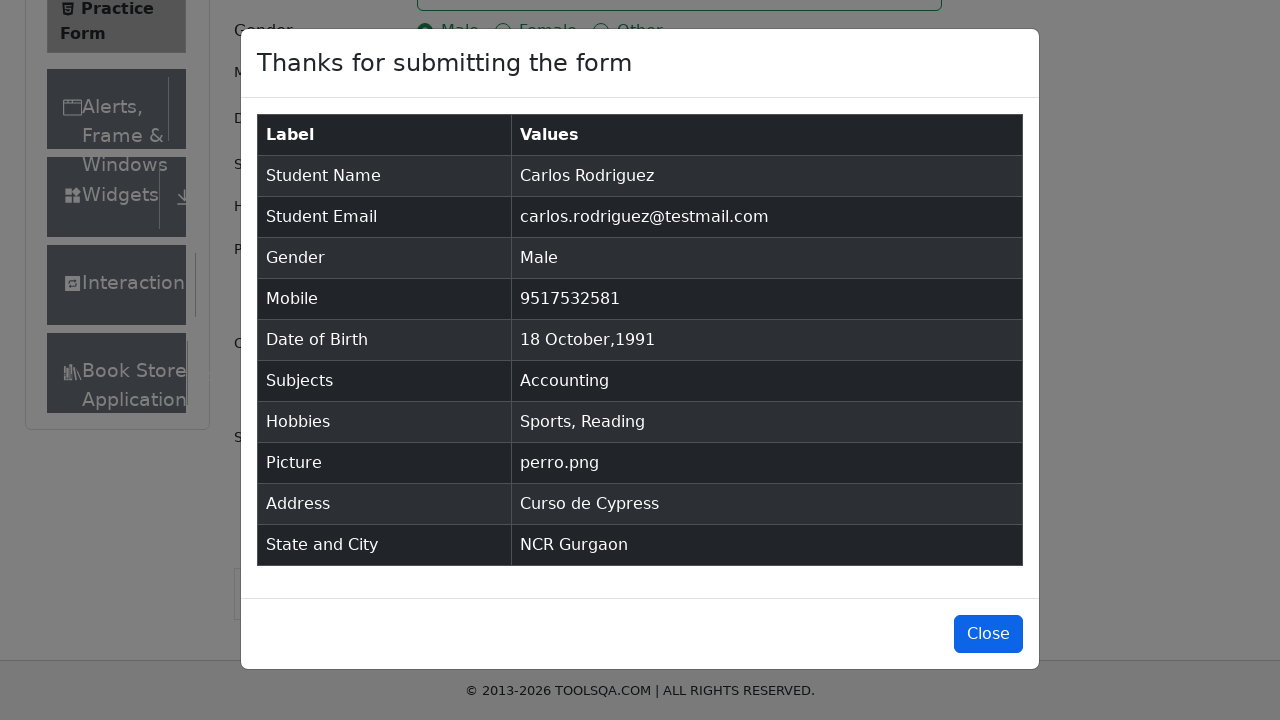

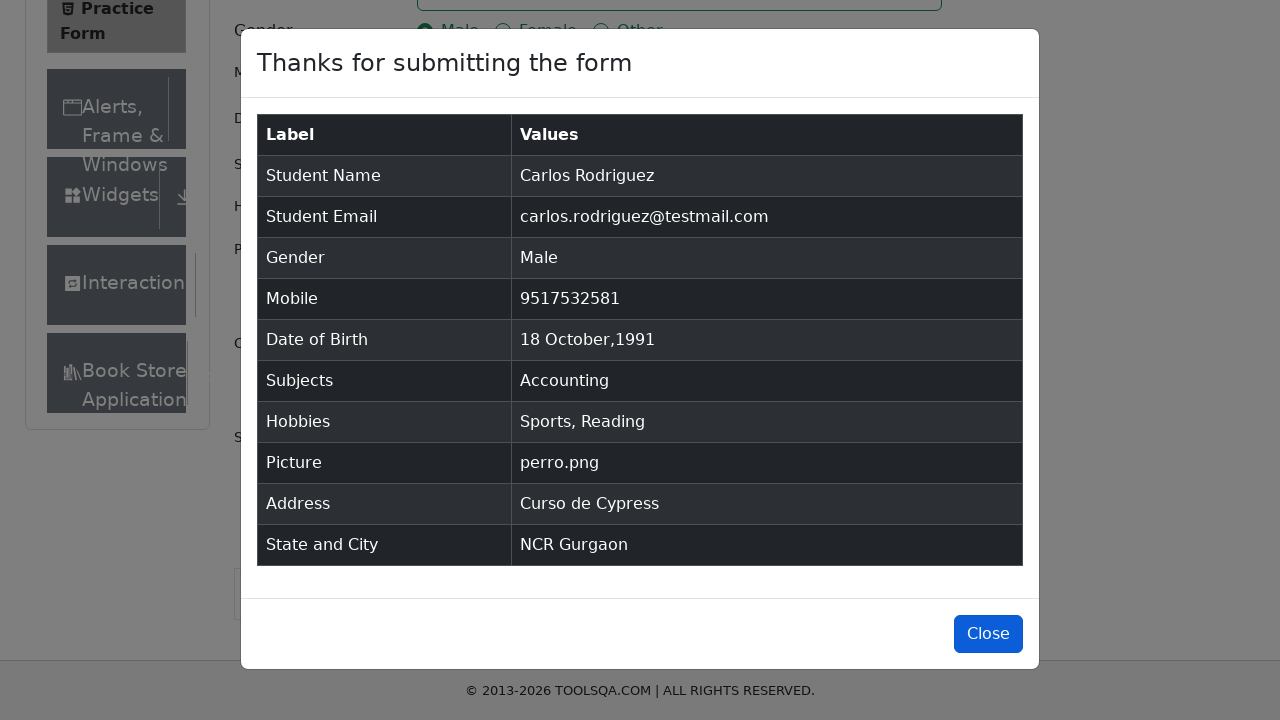